Tests hover functionality by moving mouse over an element and verifying its hovered state

Starting URL: https://selenium.dev/selenium/web/mouse_interaction.html

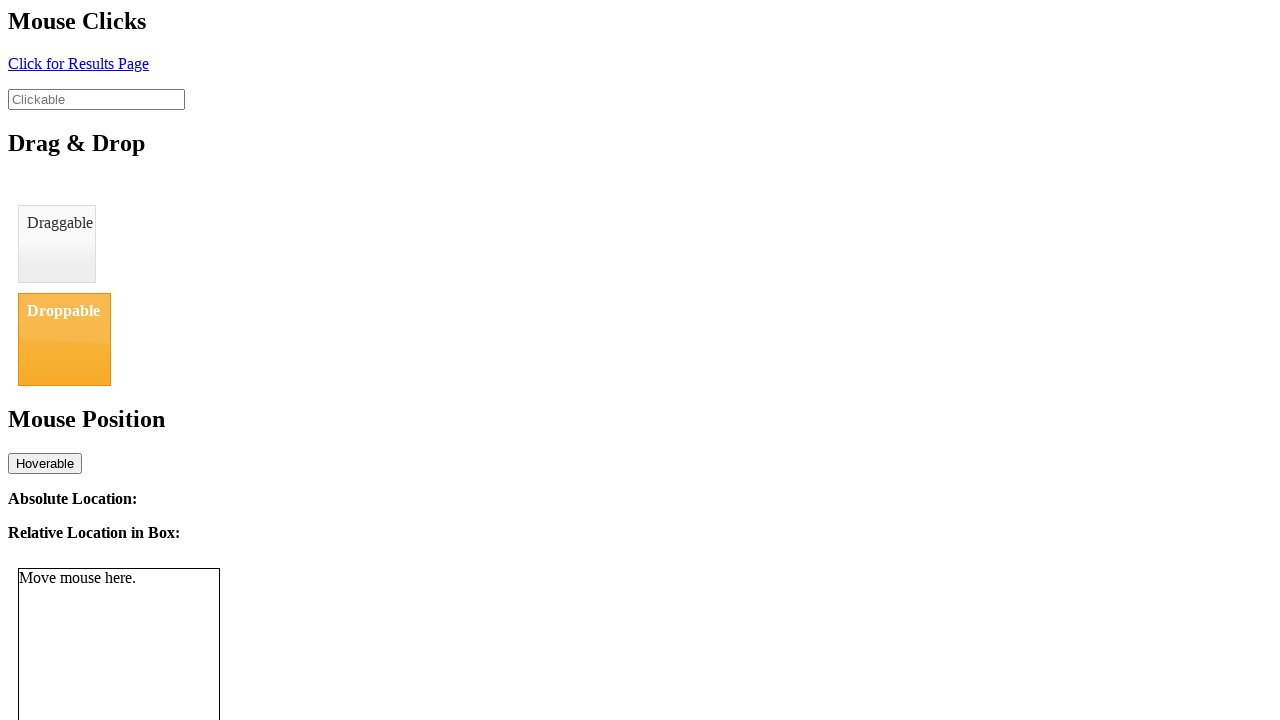

Navigated to mouse interaction test page
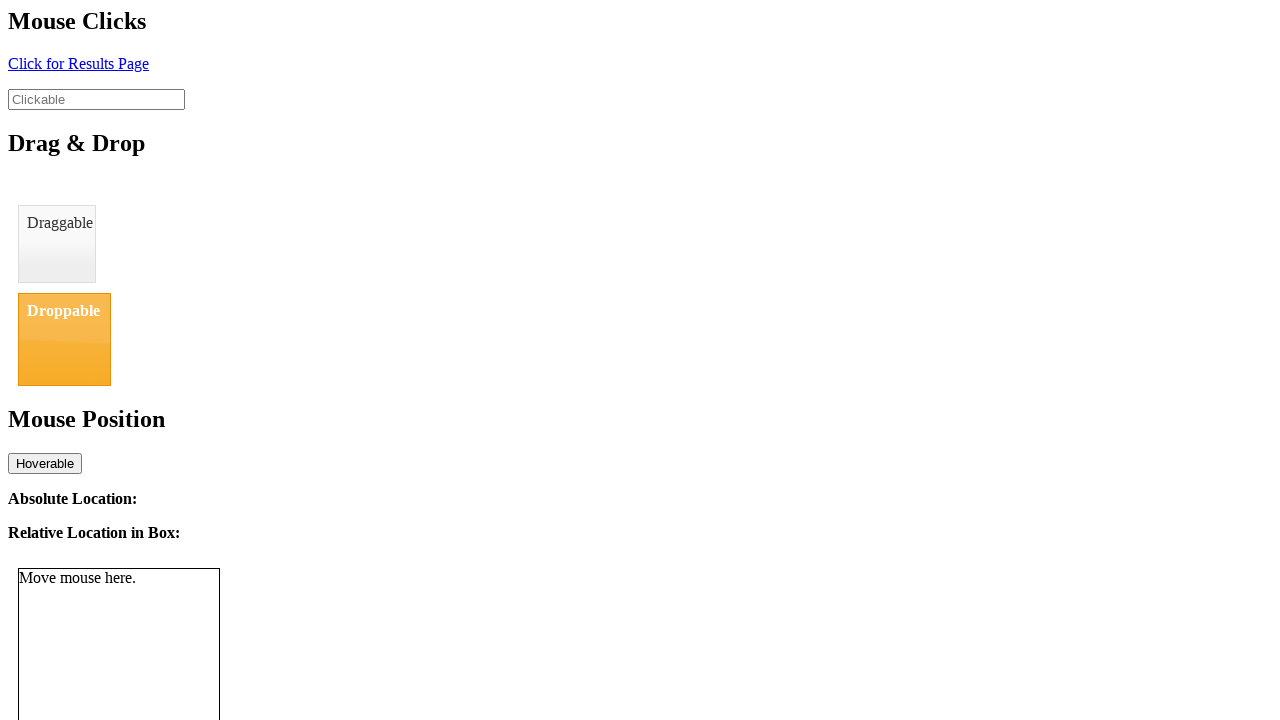

Hovered over the element with id 'hover' at (45, 463) on #hover
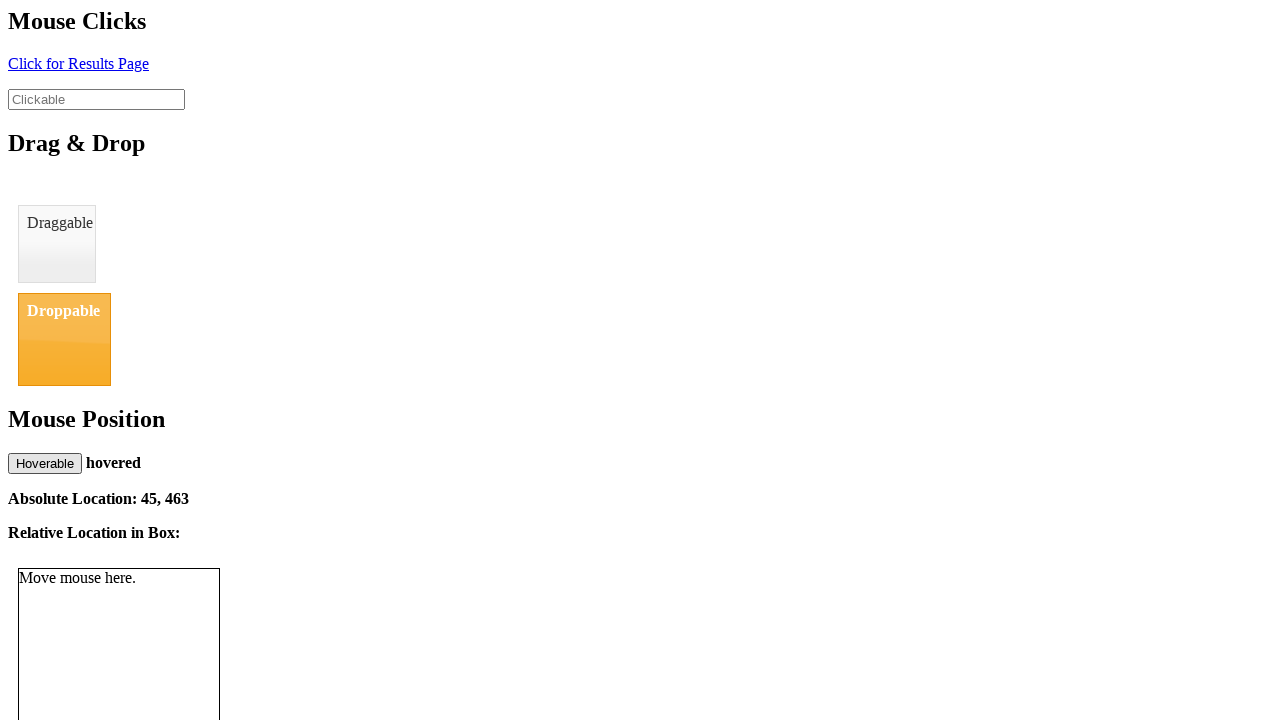

Verified that hover status changed to 'hovered'
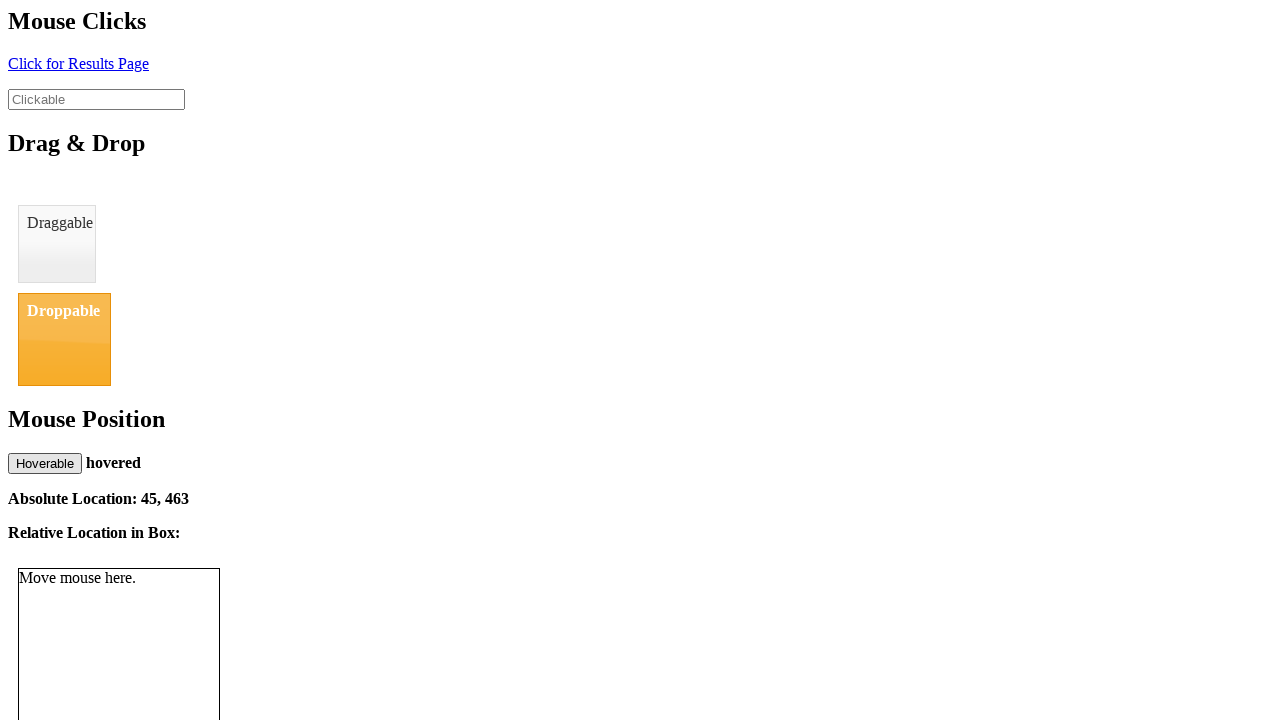

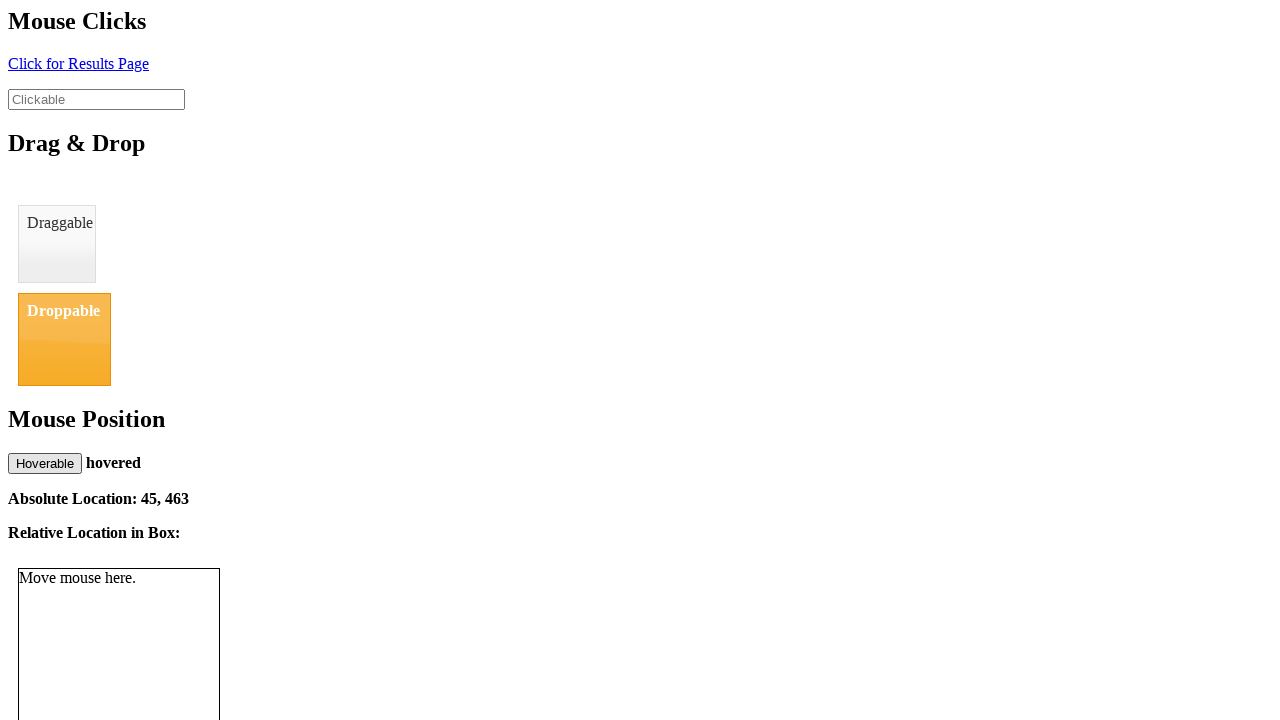